Tests checkbox and radio button interactions by selecting specific options and verifying element visibility

Starting URL: https://rahulshettyacademy.com/AutomationPractice/

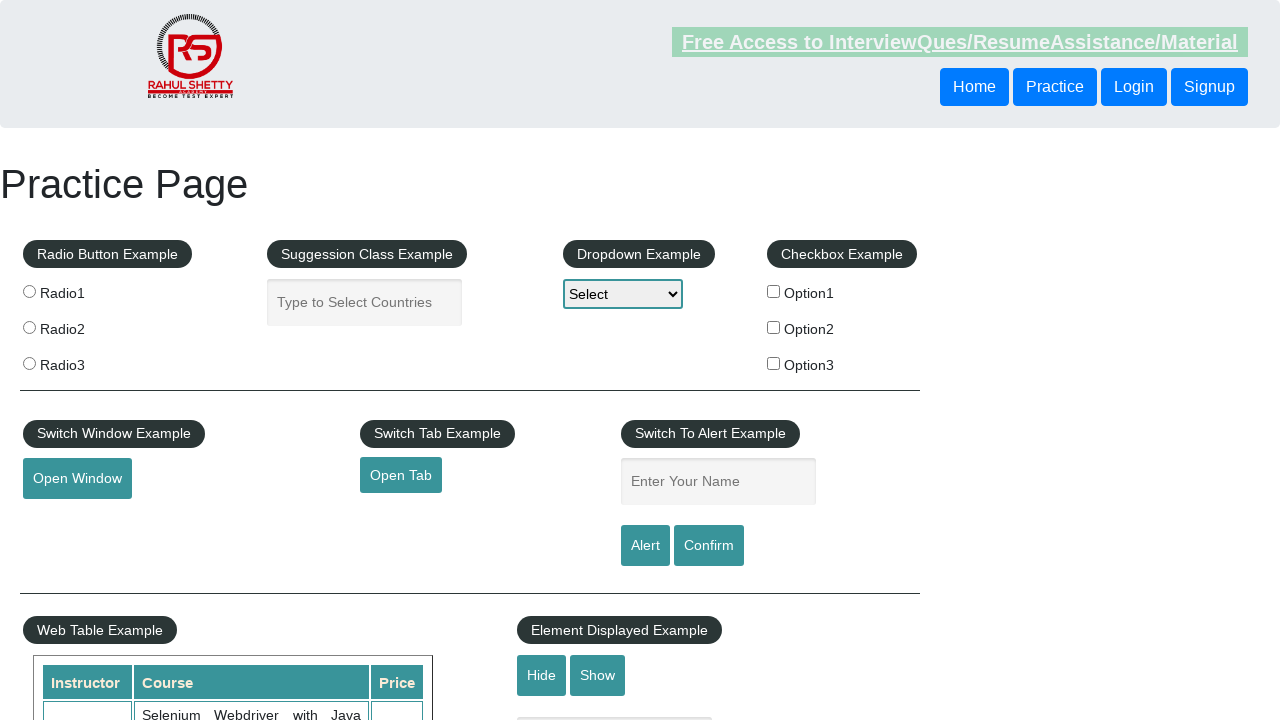

Located all checkbox elements on the page
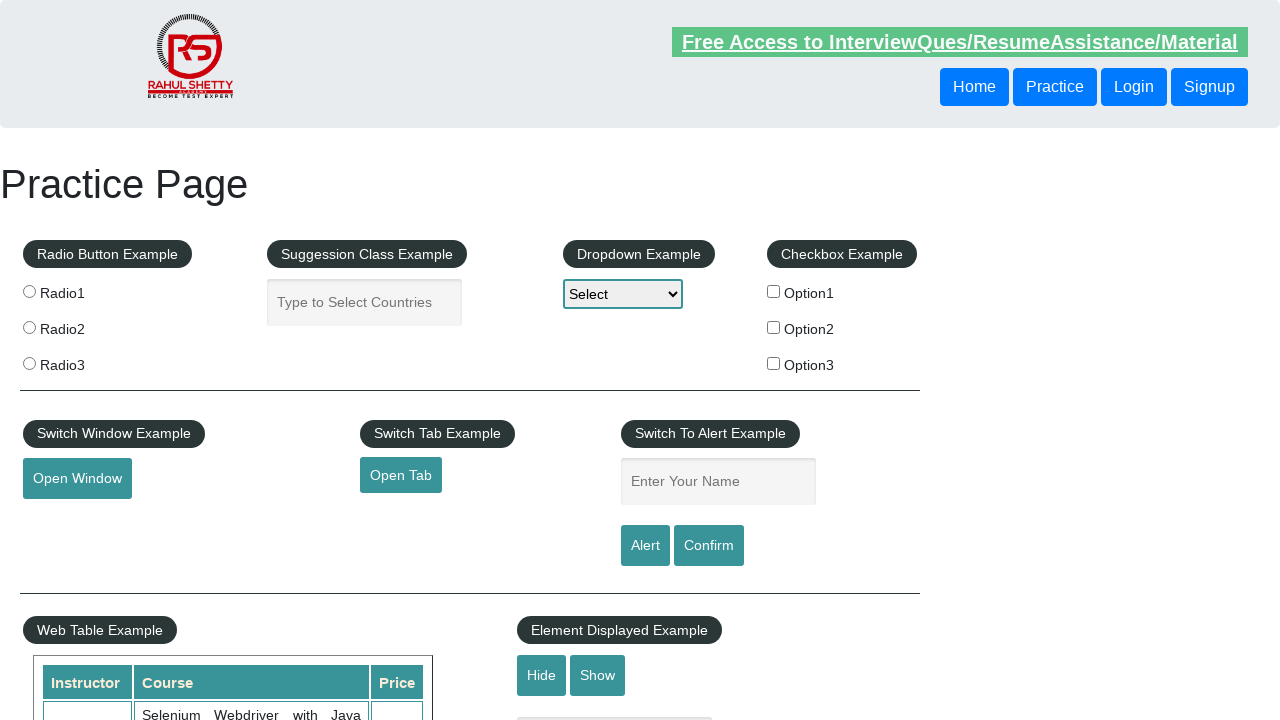

Counted checkboxes: 3 total checkboxes found
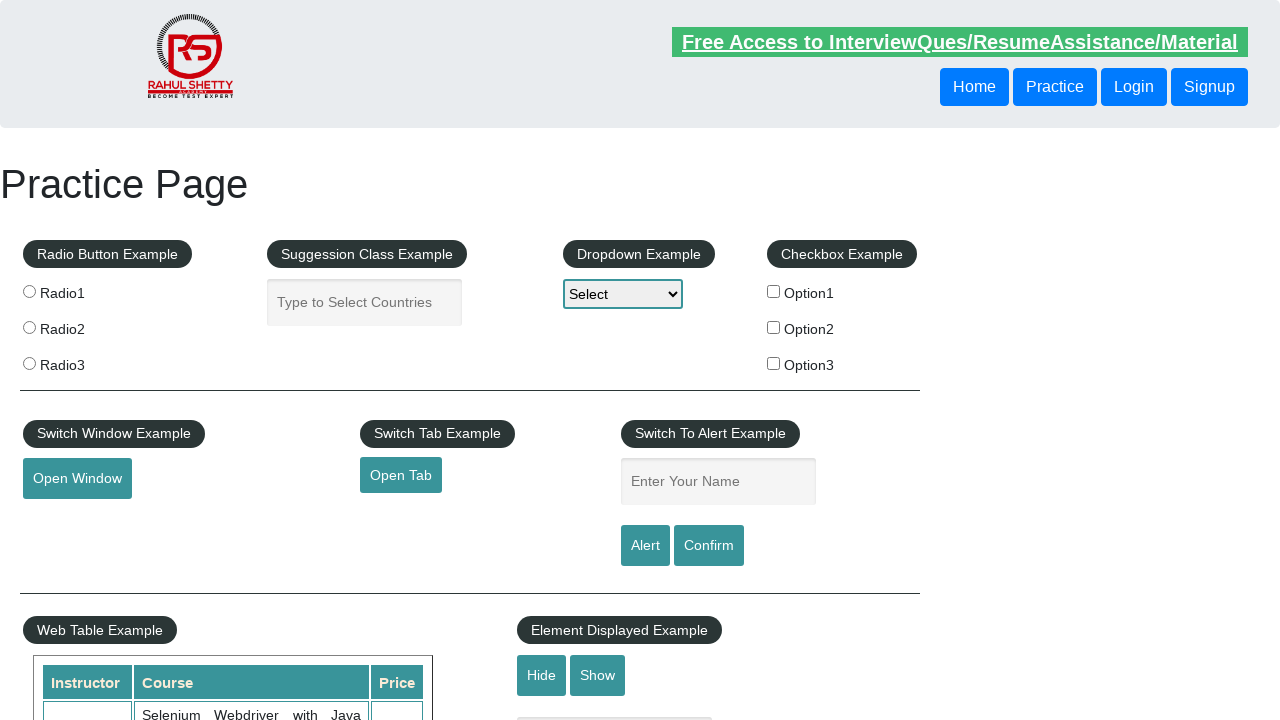

Clicked checkbox with value 'option2' at (774, 327) on input[type='checkbox'][value='option2']
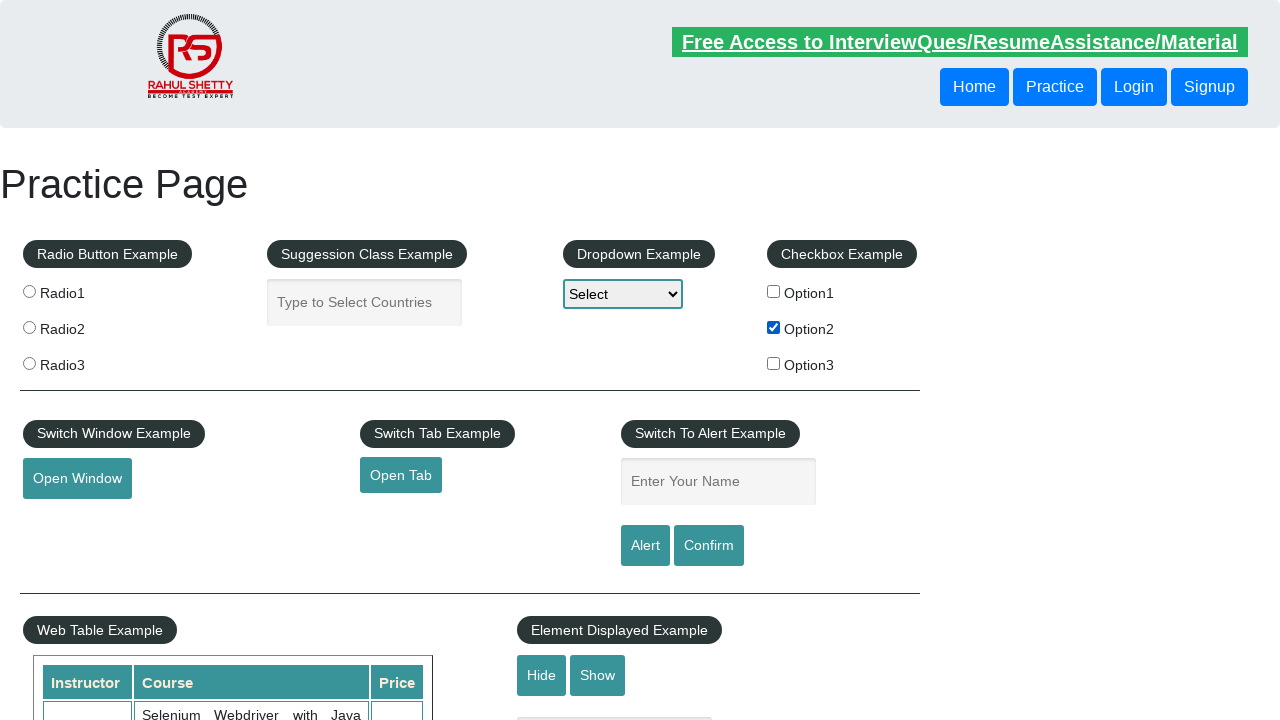

Clicked the third radio button at (29, 363) on input[name='radioButton'] >> nth=2
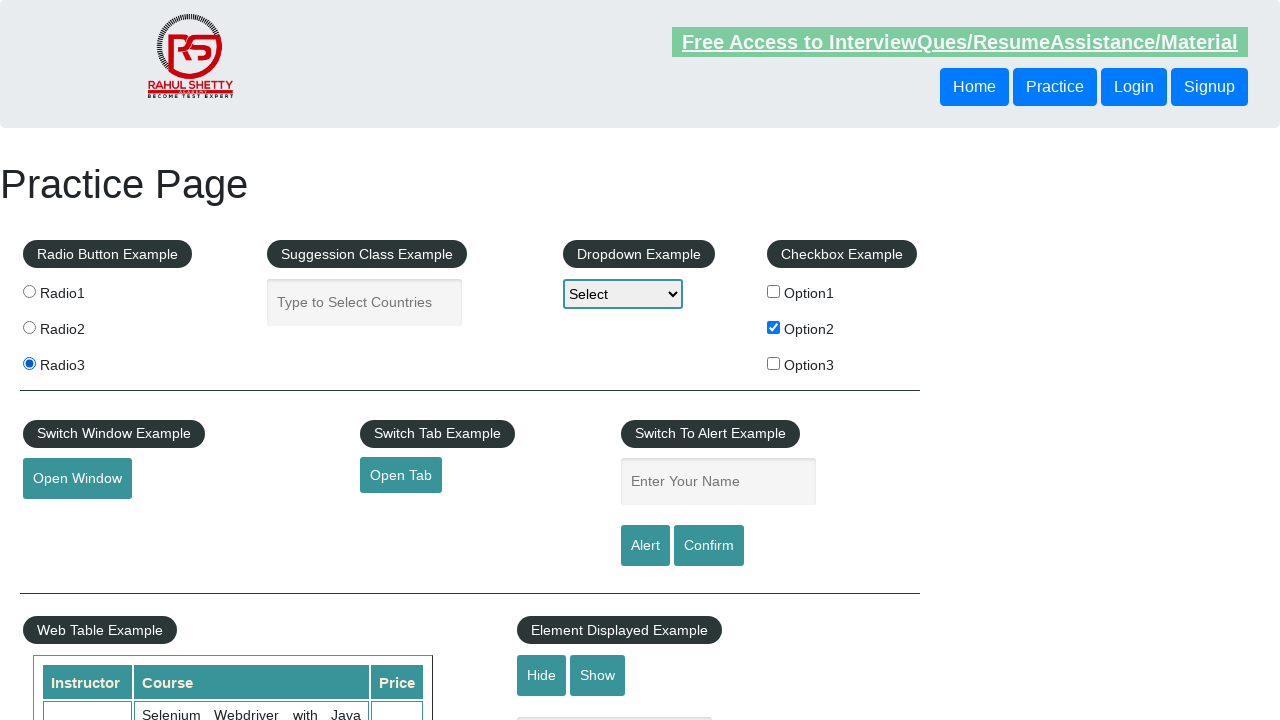

Verified that the #displayed-text element is visible
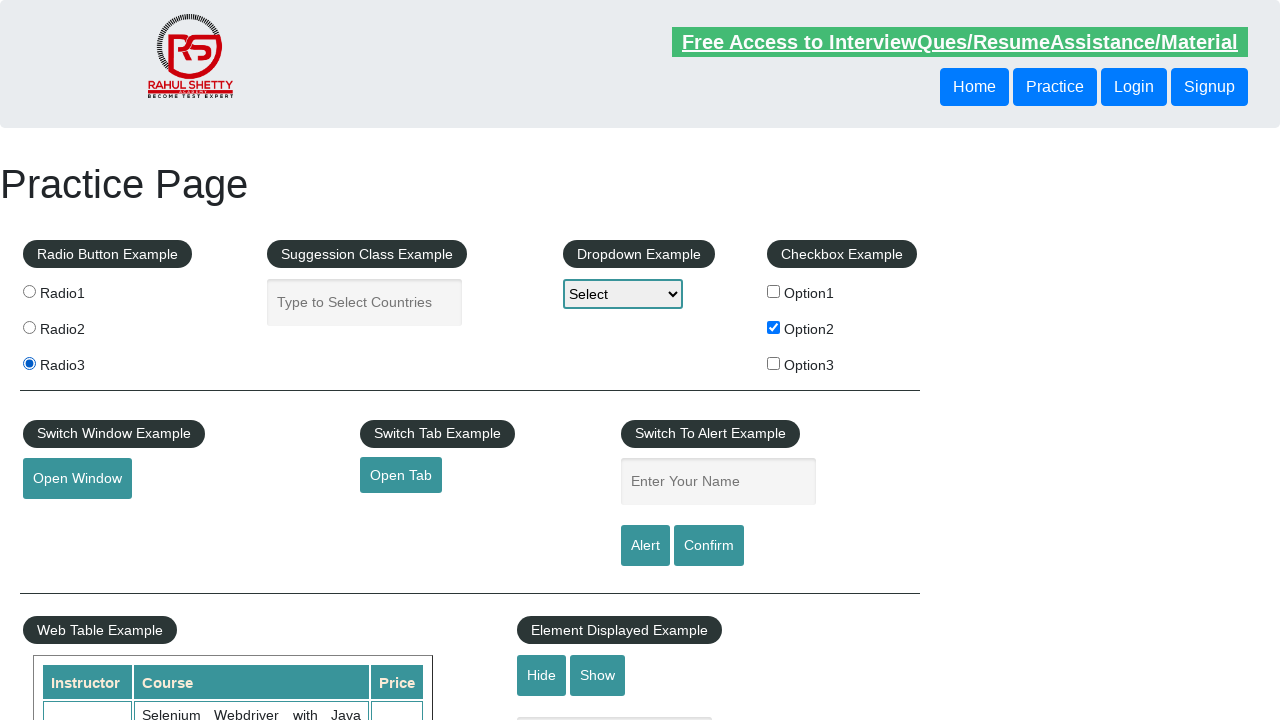

Clicked the hide button to hide the text element at (542, 675) on #hide-textbox
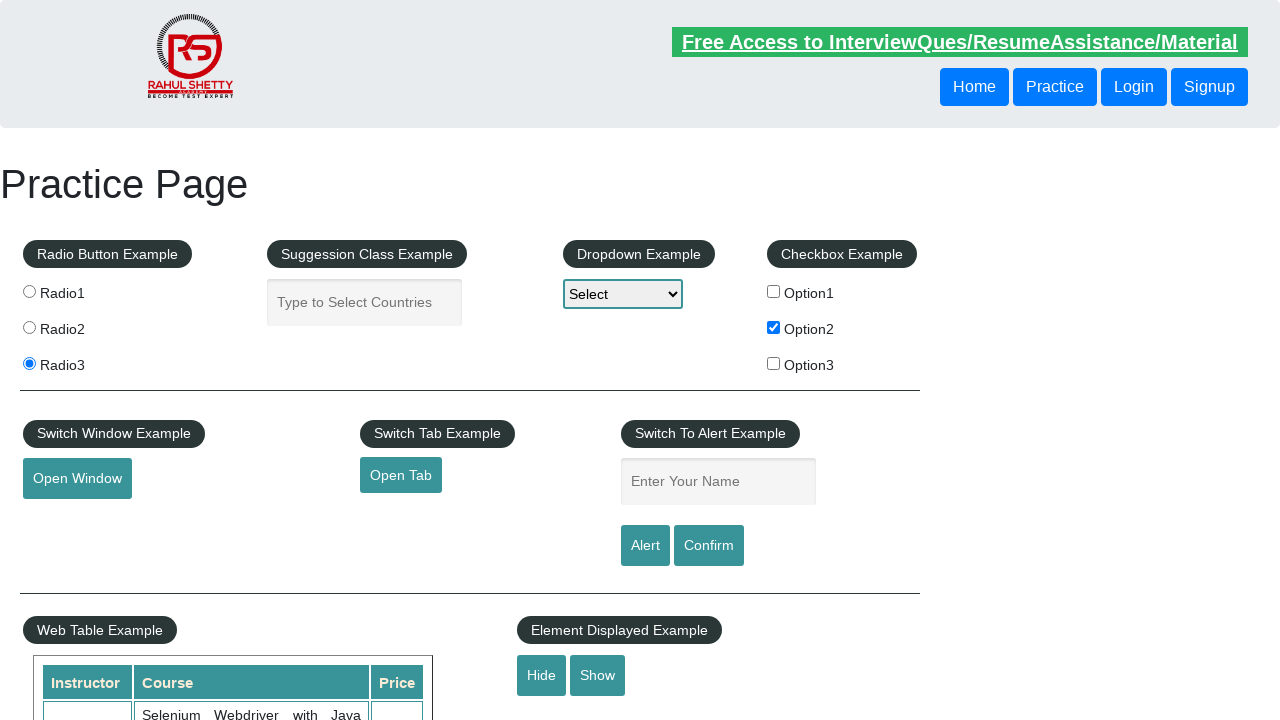

Verified that the #displayed-text element is now hidden
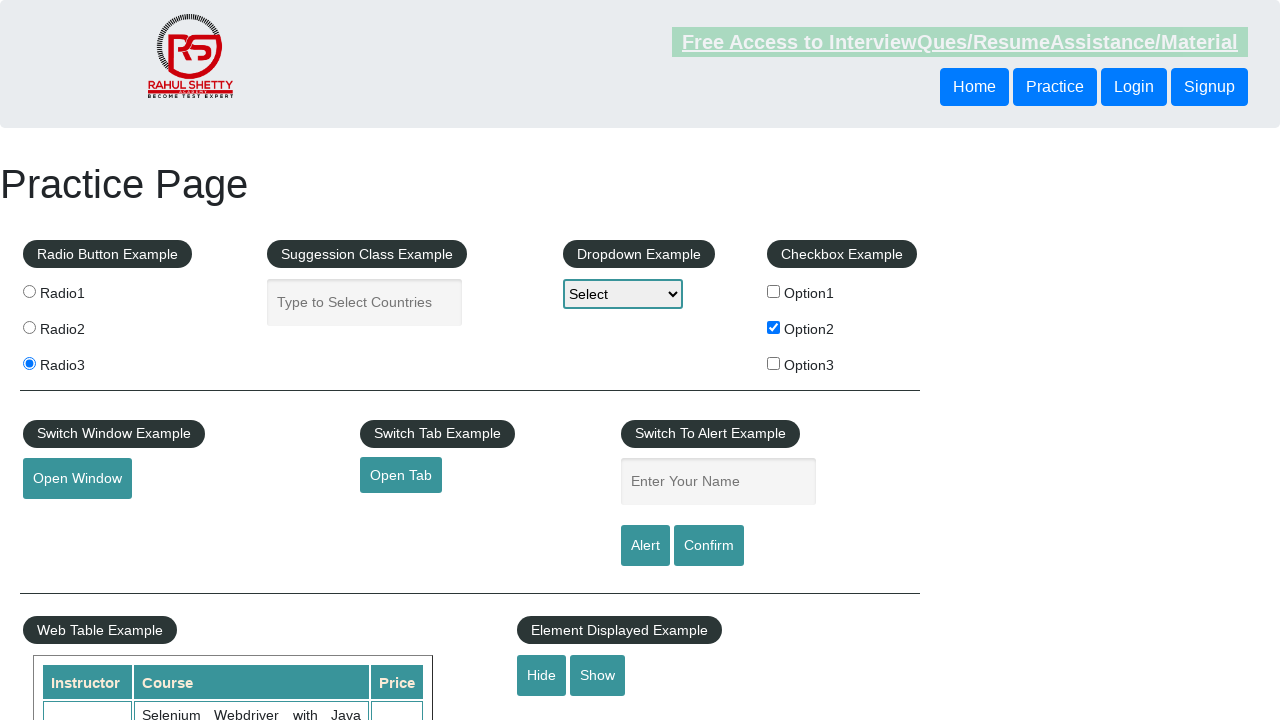

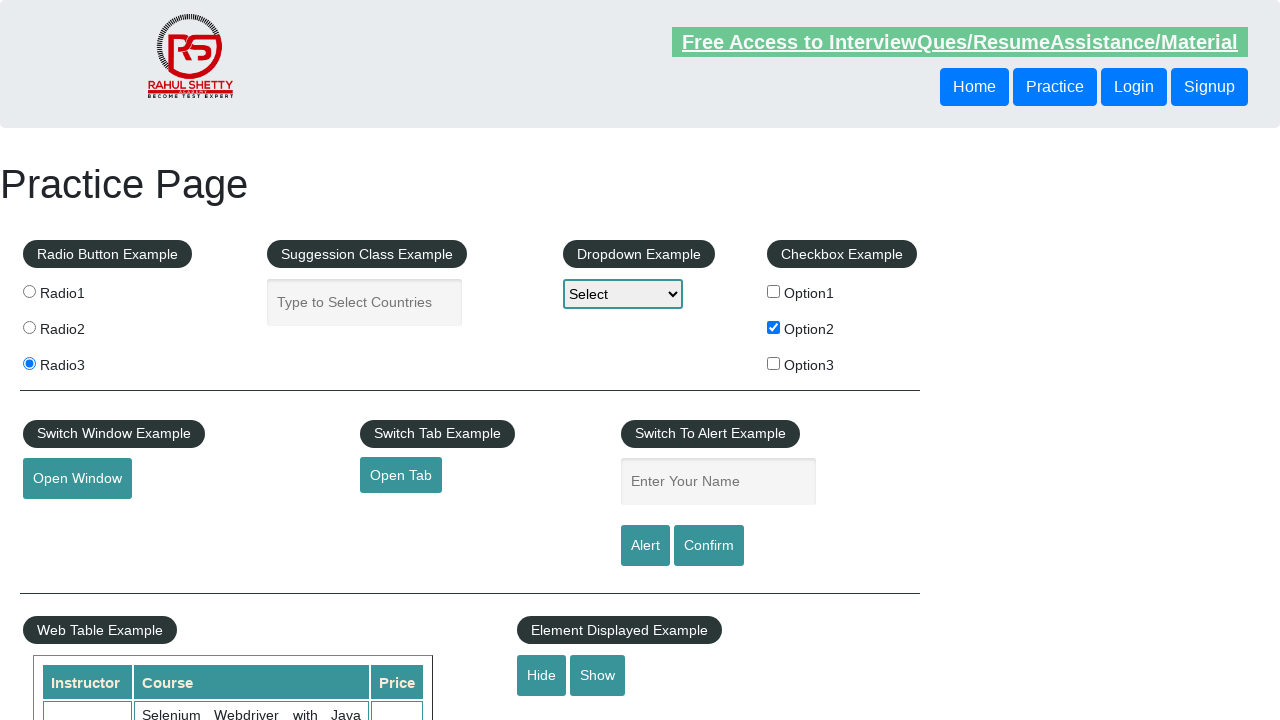